Tests navigation through the Wappalyzer website by clicking through multiple UI elements including dropdown menus and links.

Starting URL: https://www.wappalyzer.com

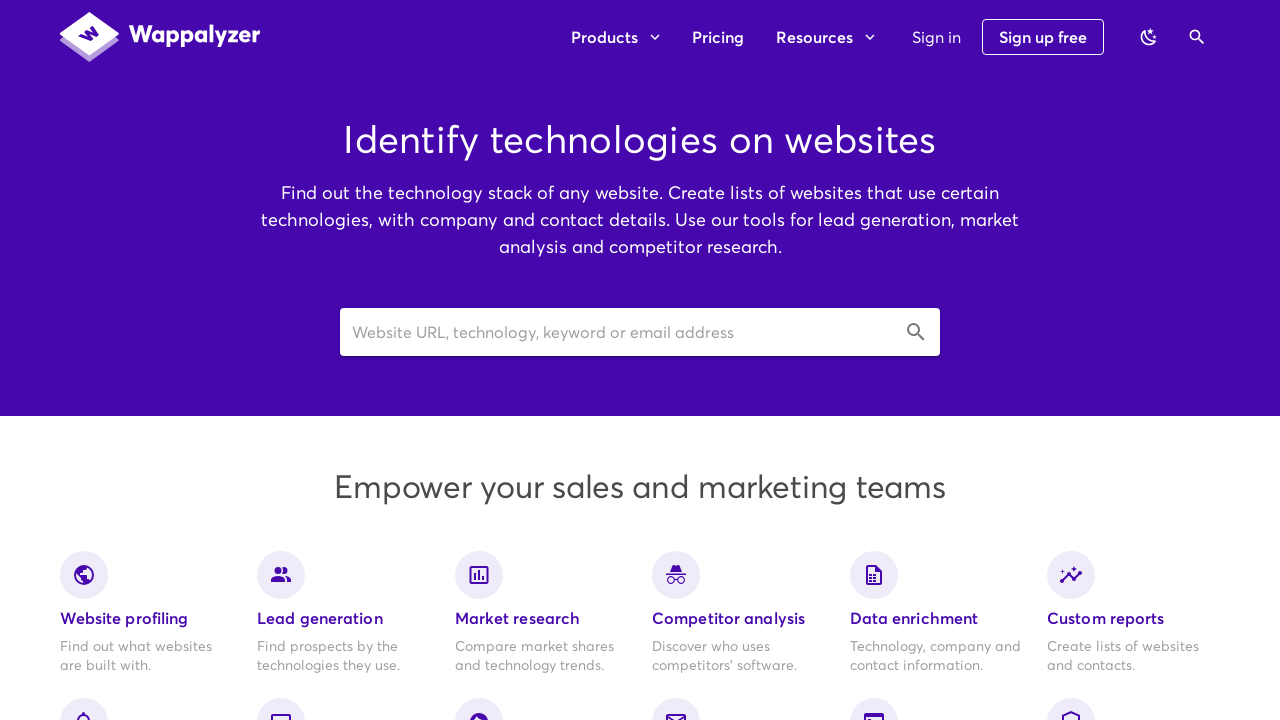

Clicked dropdown/menu button in header navigation at (825, 37) on xpath=/html/body/div/div/div/div/main/div/div[1]/header/div/div/div/div[2]/butto
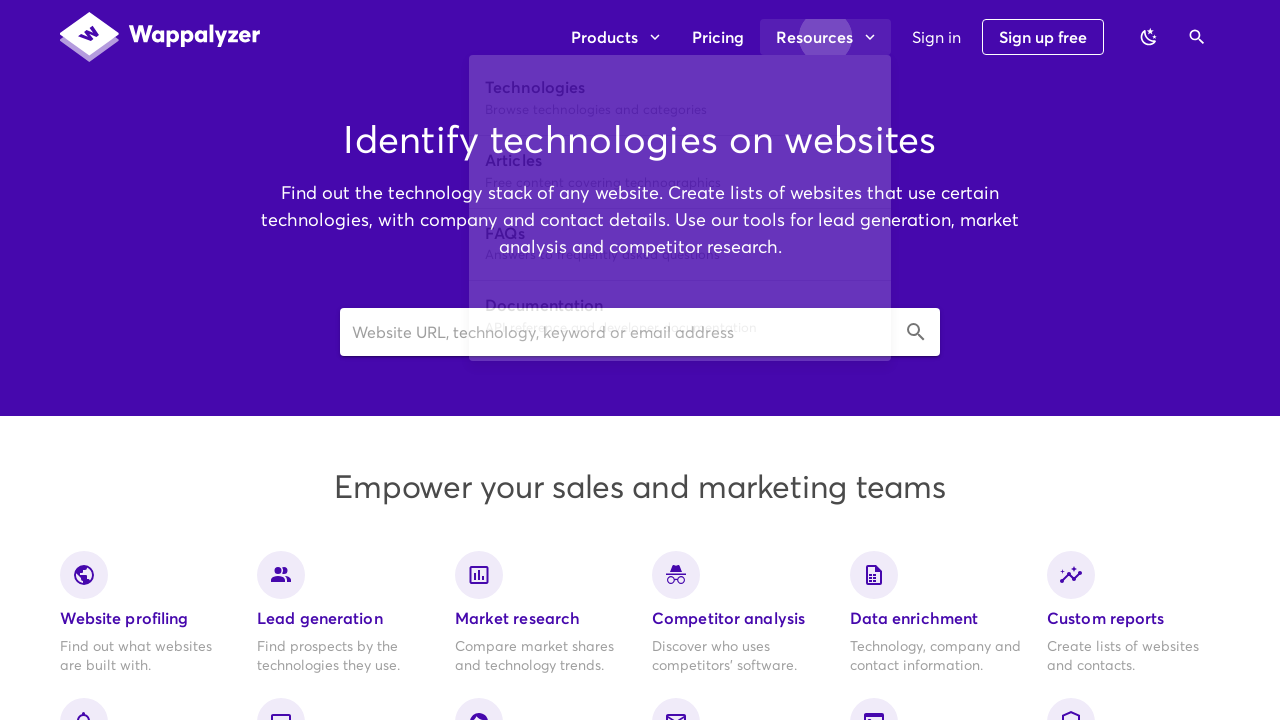

Waited 200ms for UI to respond
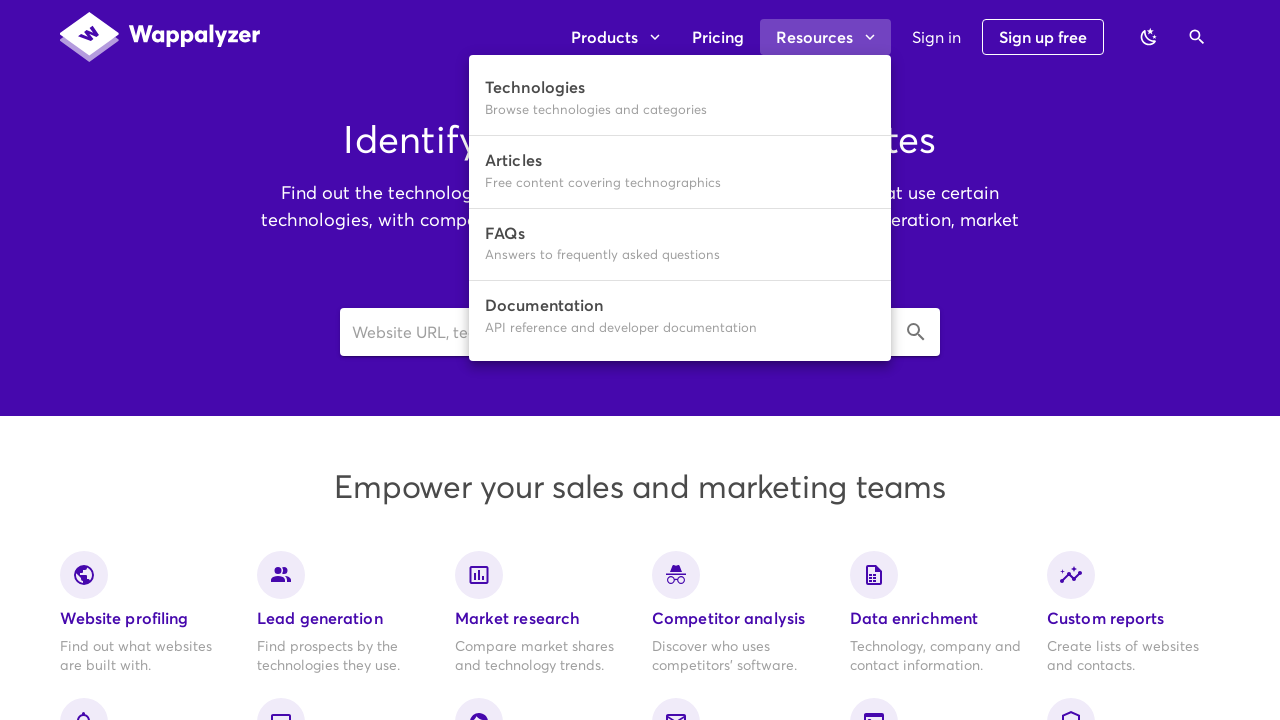

Clicked dropdown menu item at (680, 99) on xpath=/html/body/div/div/div/div/main/div/div[1]/header/div/div/div/div[2]/div[2
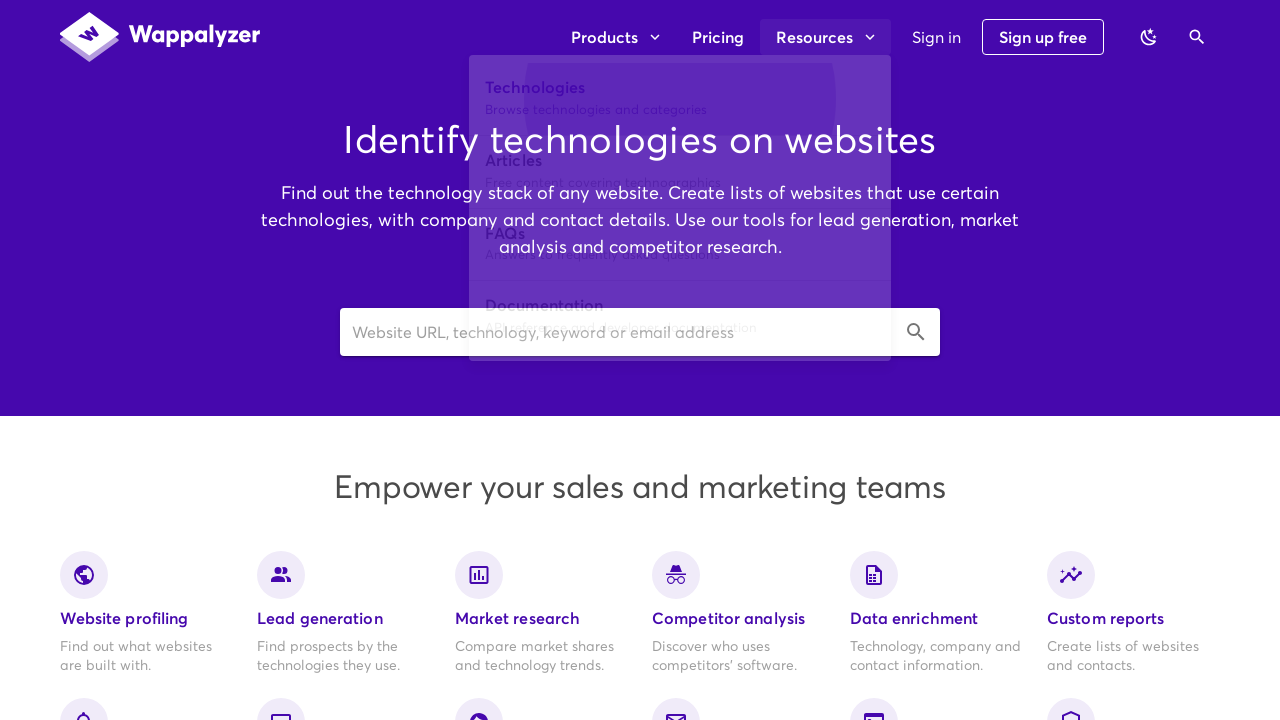

Waited 200ms for navigation to complete
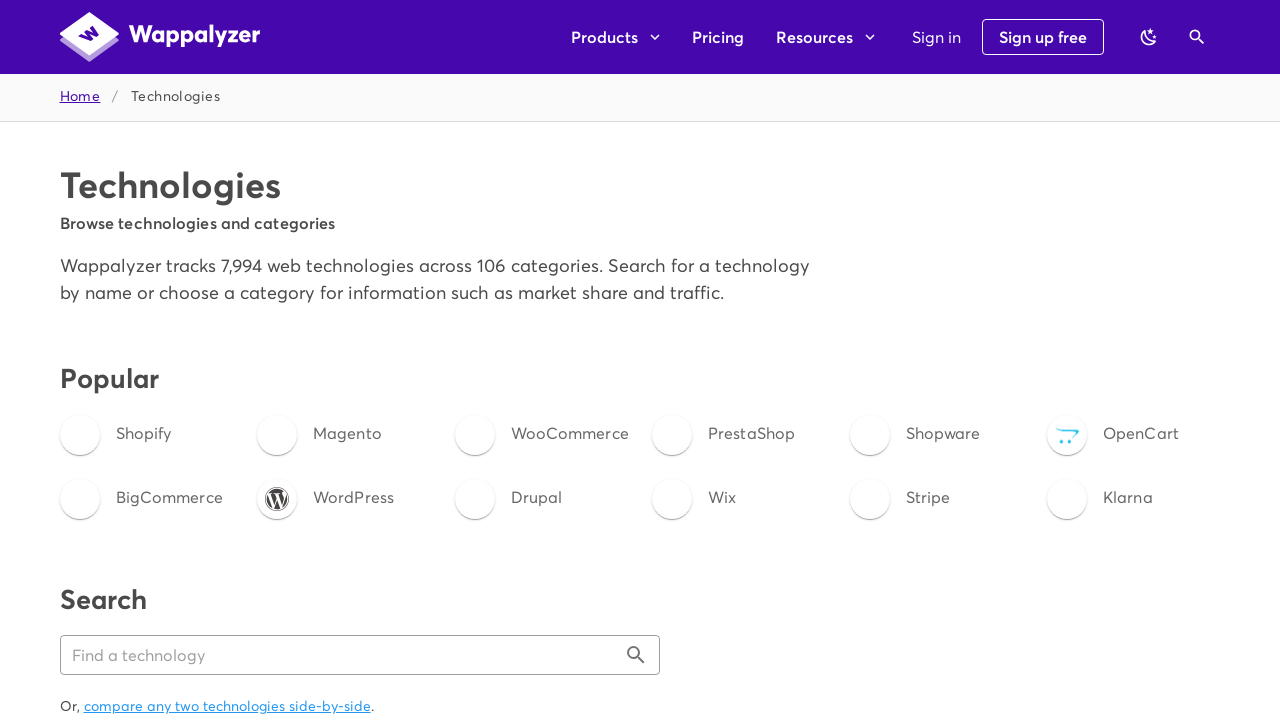

Clicked content element in main section at (143, 435) on xpath=/html/body/div/div/div/div/main/div/div[2]/div[2]/div/div/div[2]/div[1]/di
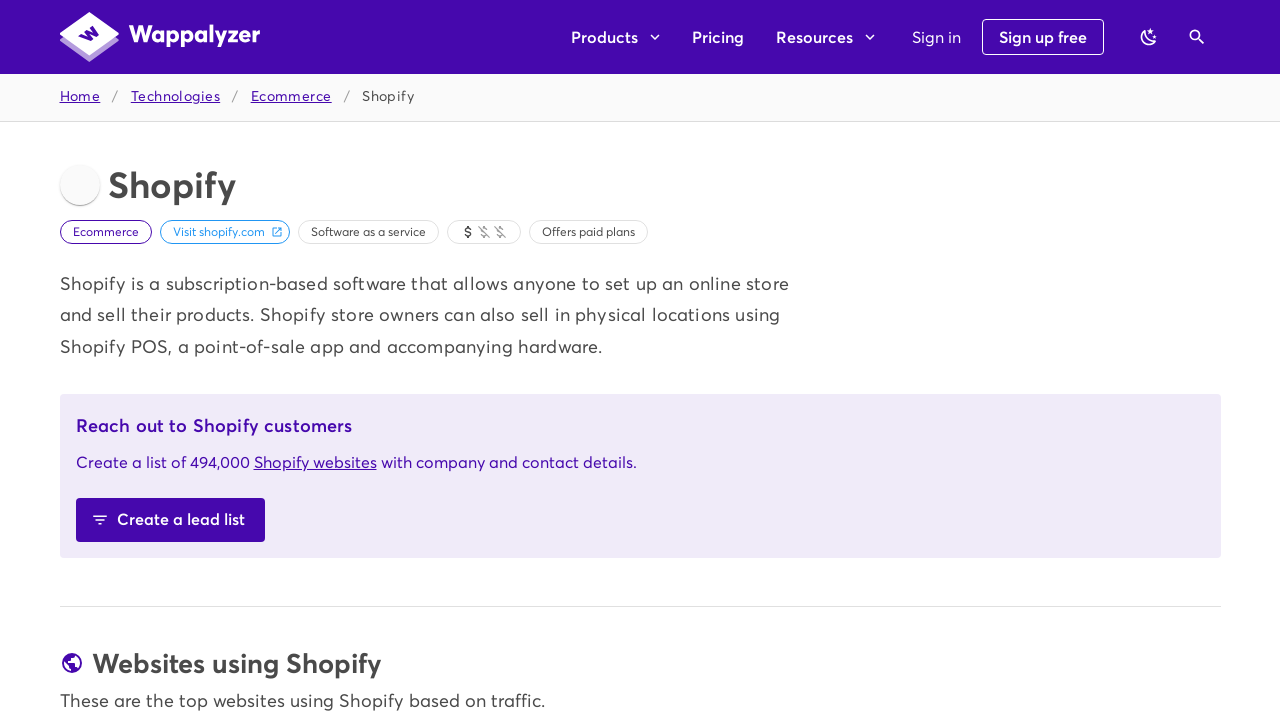

Waited 200ms for UI update
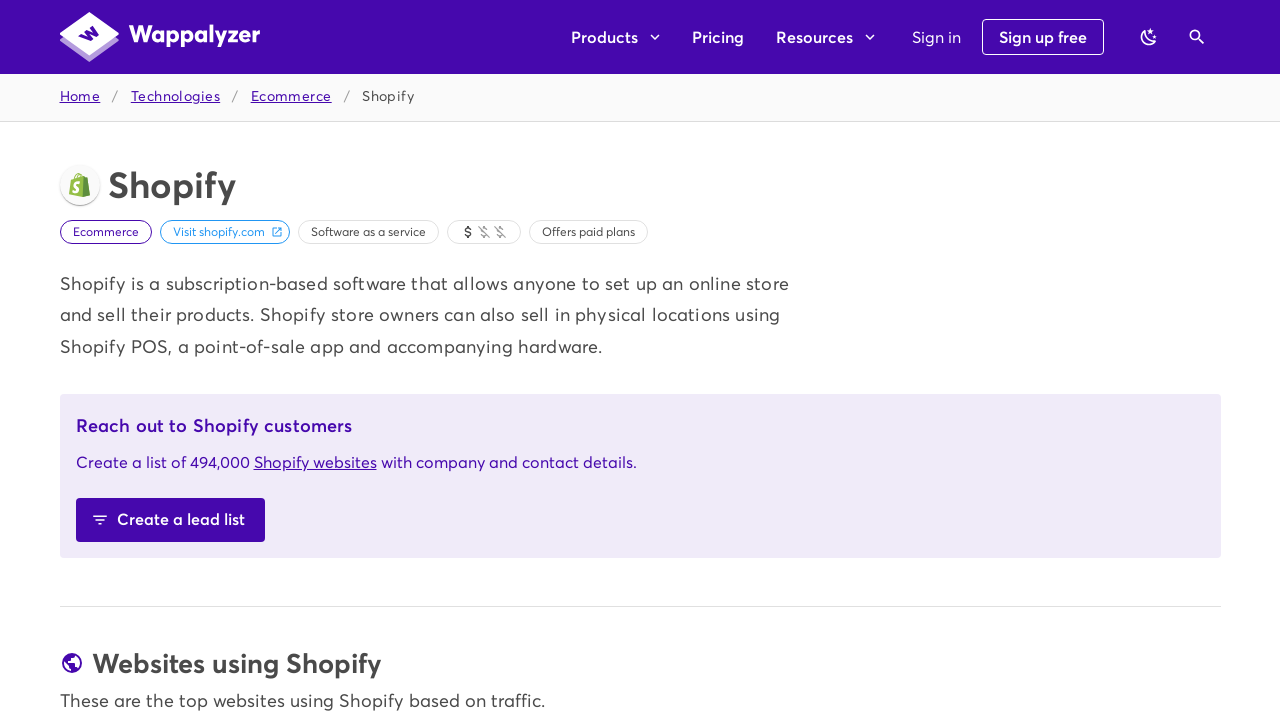

Clicked another navigation element in main content area at (170, 520) on xpath=/html/body/div/div/div/div/main/div/div[2]/div[1]/div[2]/div/div[3]/div/di
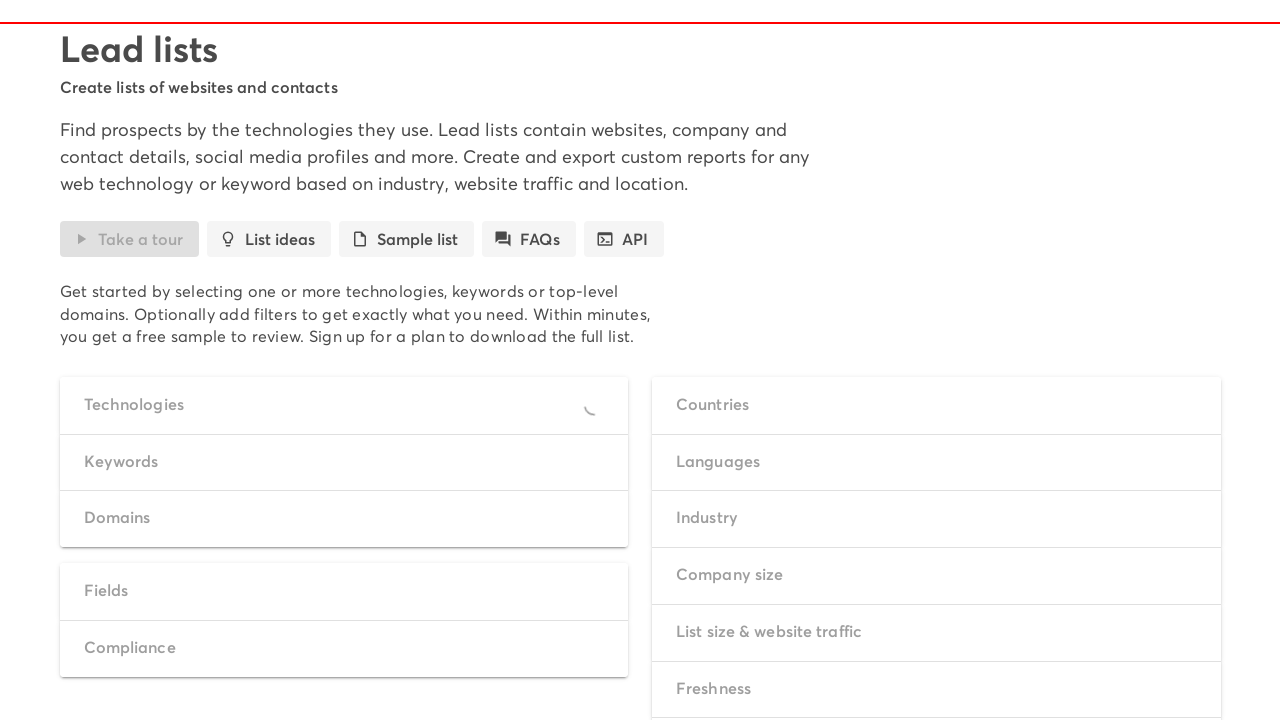

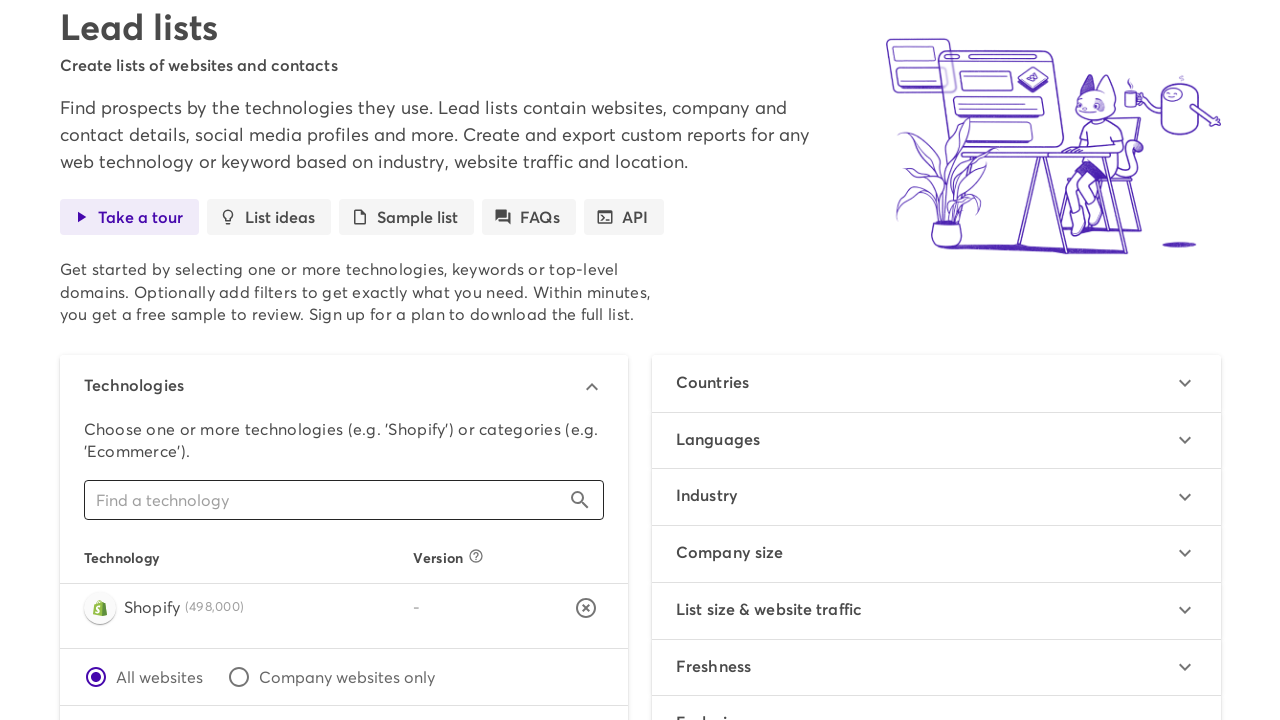